Navigates to State Farm homepage and verifies the logo element by retrieving its alt attribute

Starting URL: https://www.statefarm.com/

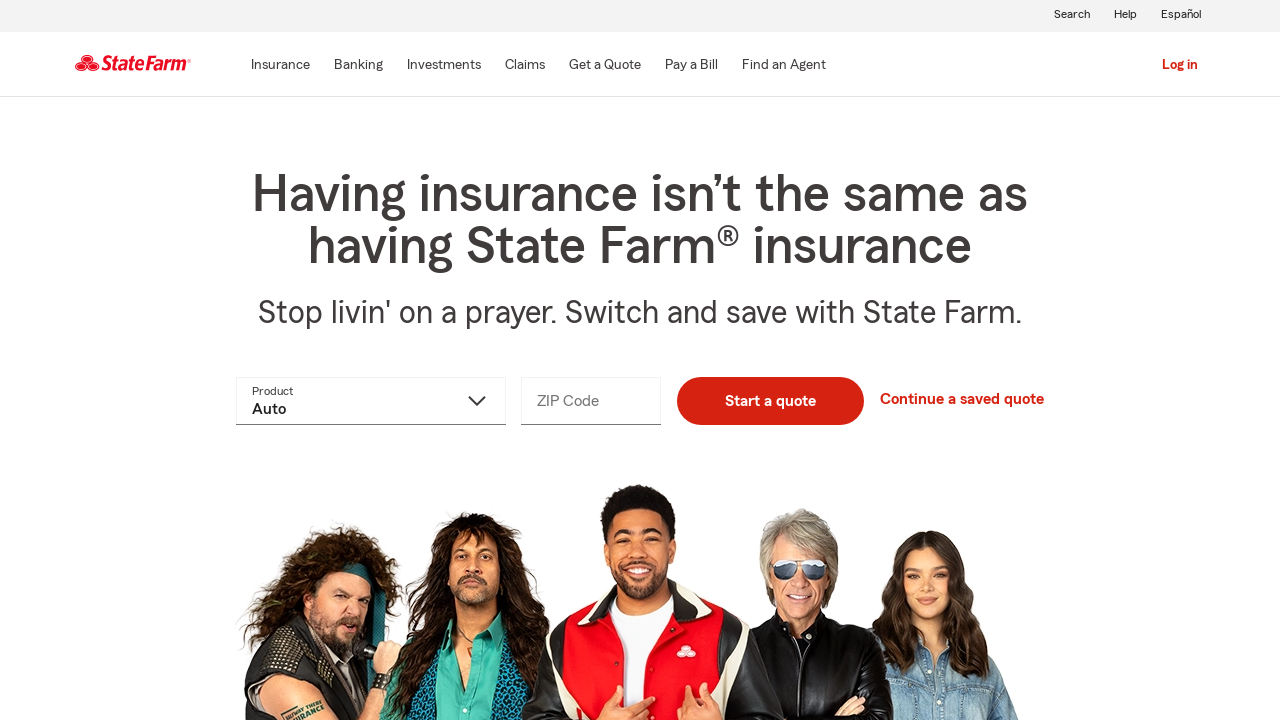

Navigated to State Farm homepage
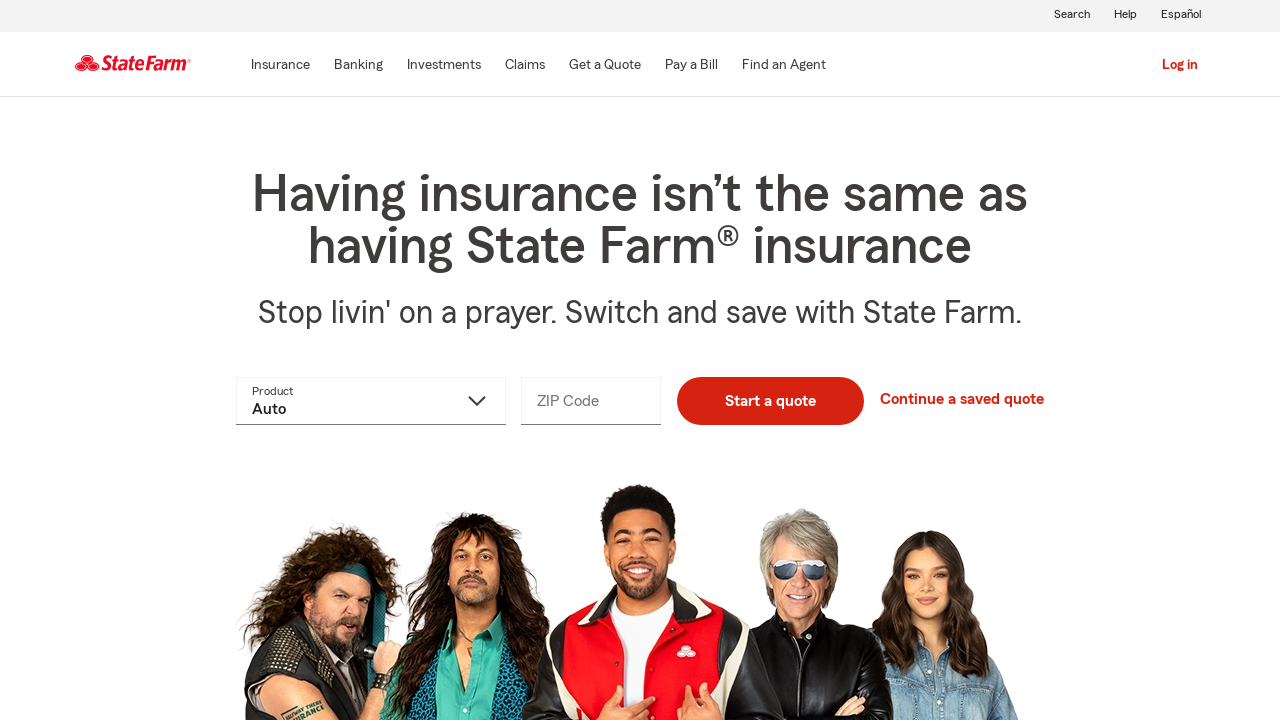

Located State Farm logo element
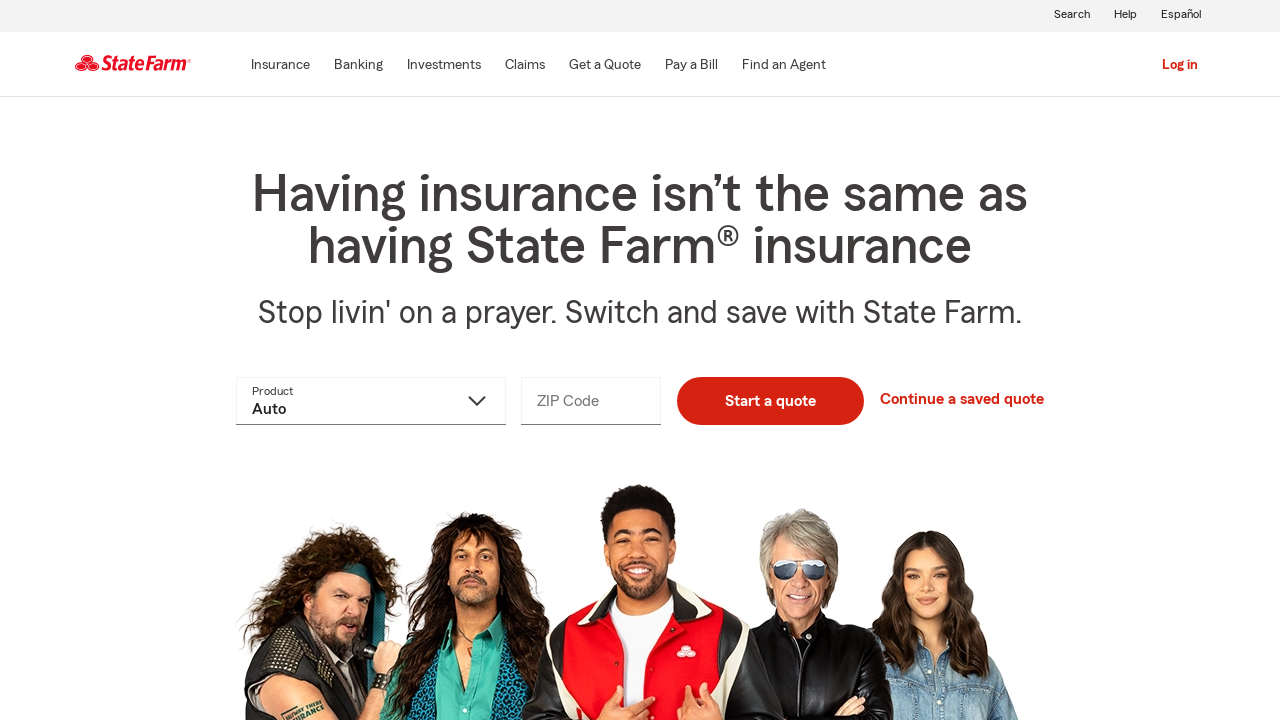

Retrieved logo alt attribute: State Farm Insurance and Financial Services
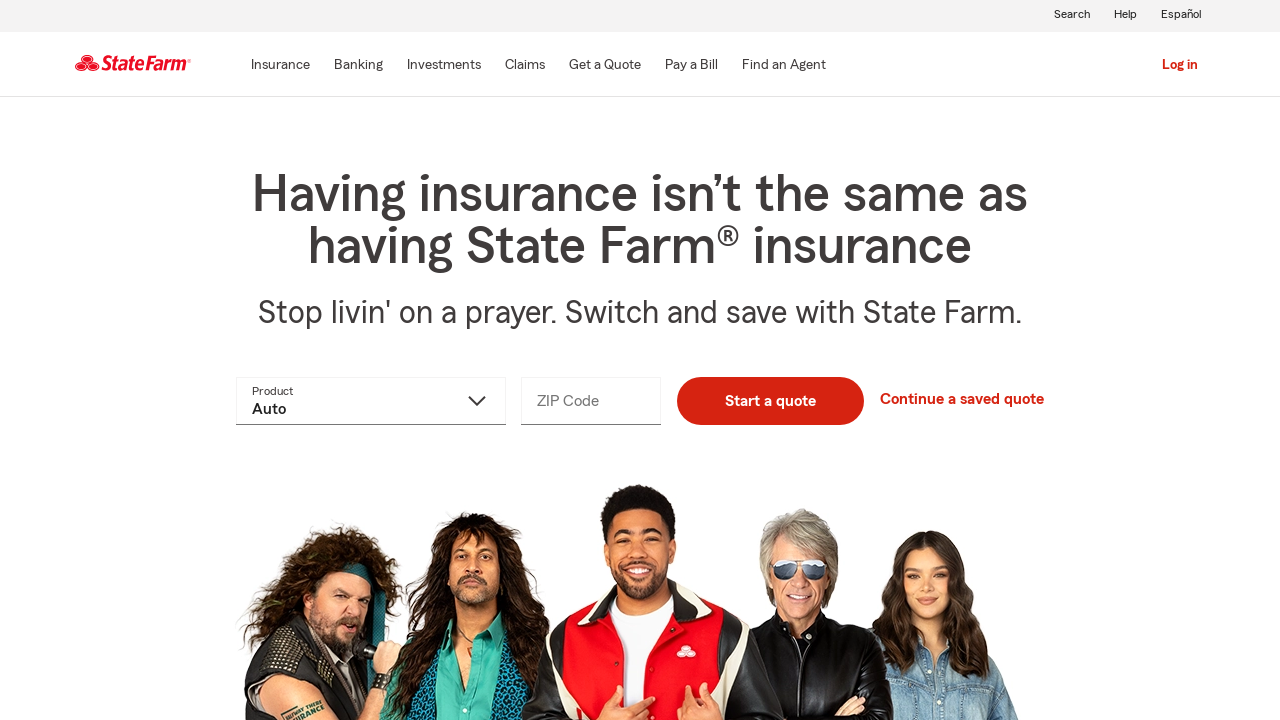

Printed logo alt text: State Farm Insurance and Financial Services
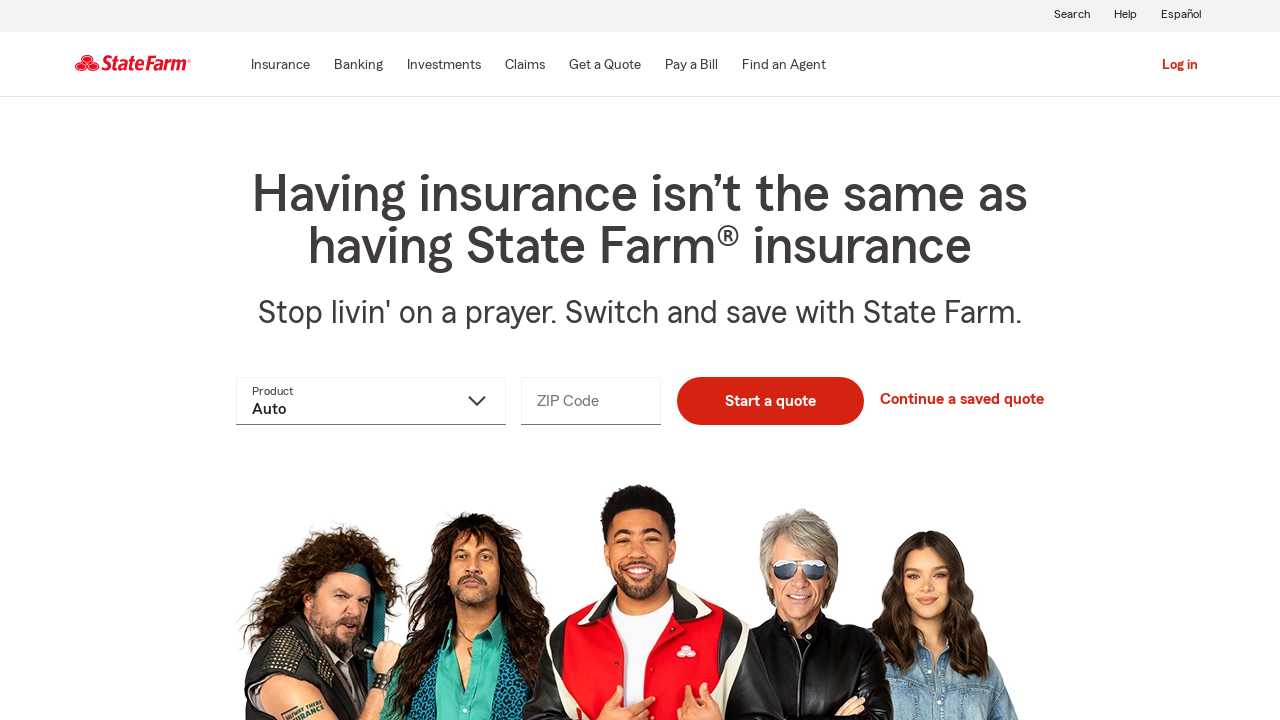

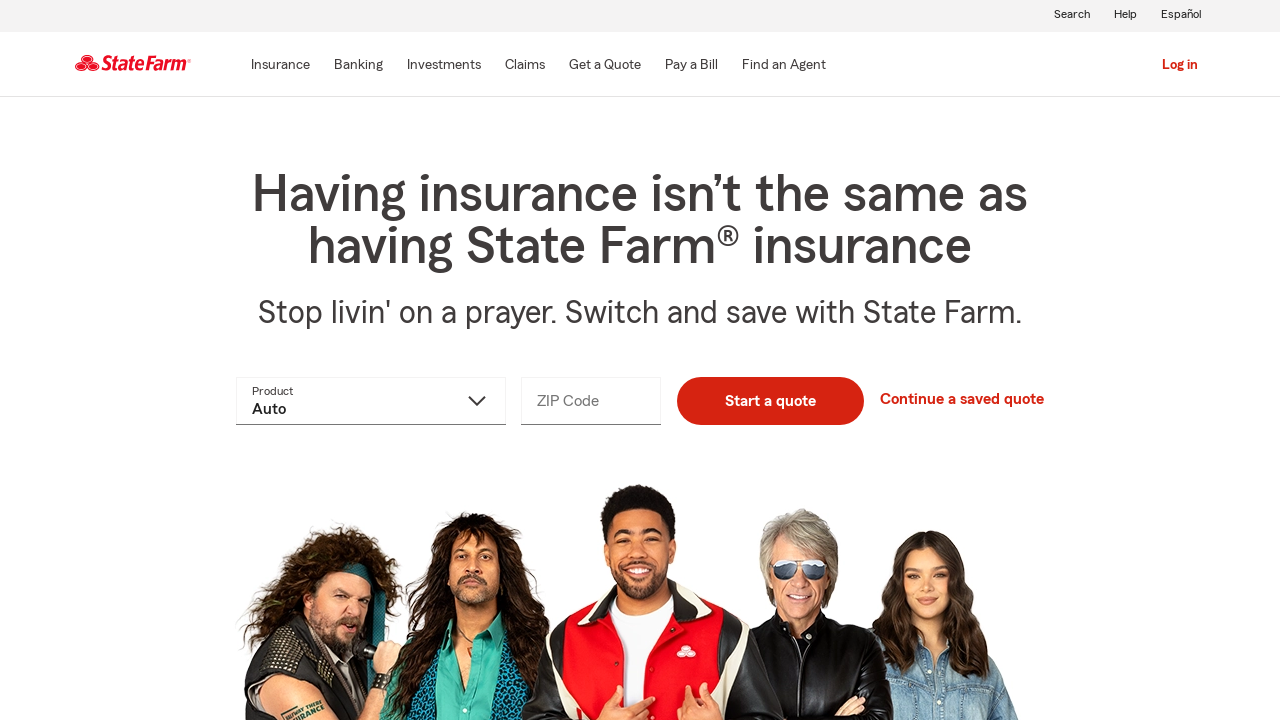